Tests editing a todo item by double-clicking, filling in new text, and pressing Enter.

Starting URL: https://demo.playwright.dev/todomvc

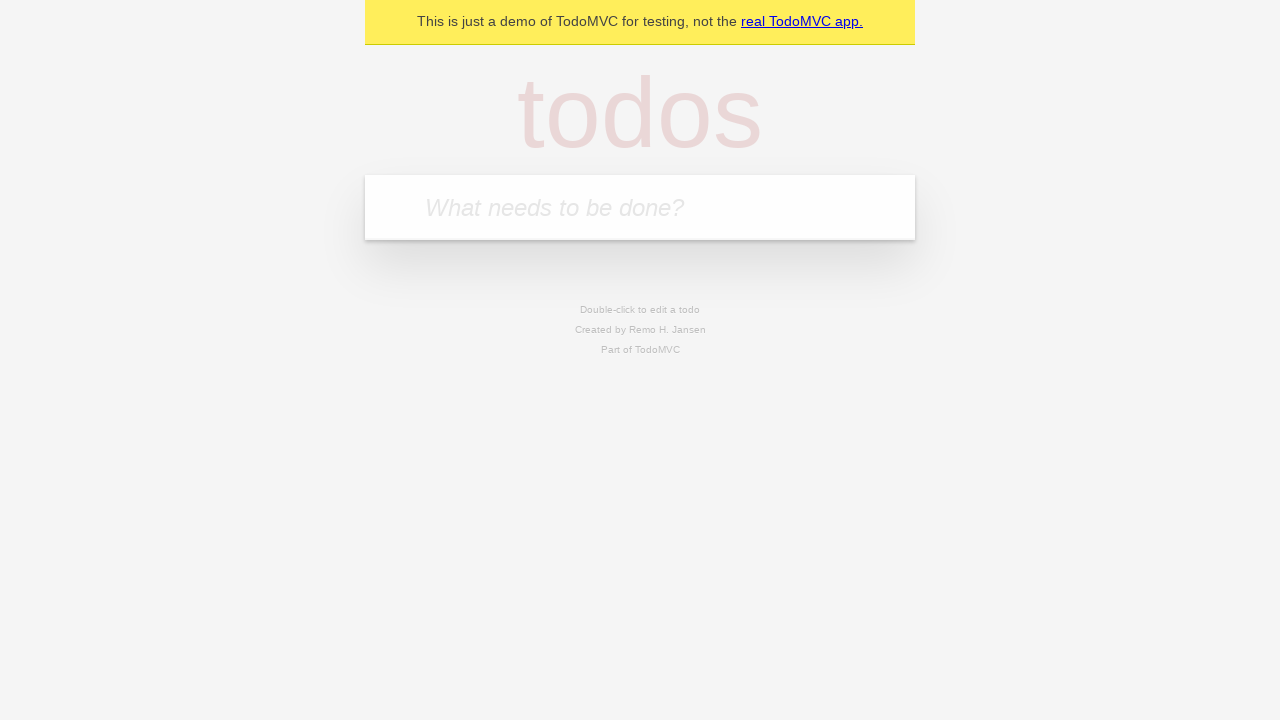

Filled todo input with 'buy some cheese' on internal:attr=[placeholder="What needs to be done?"i]
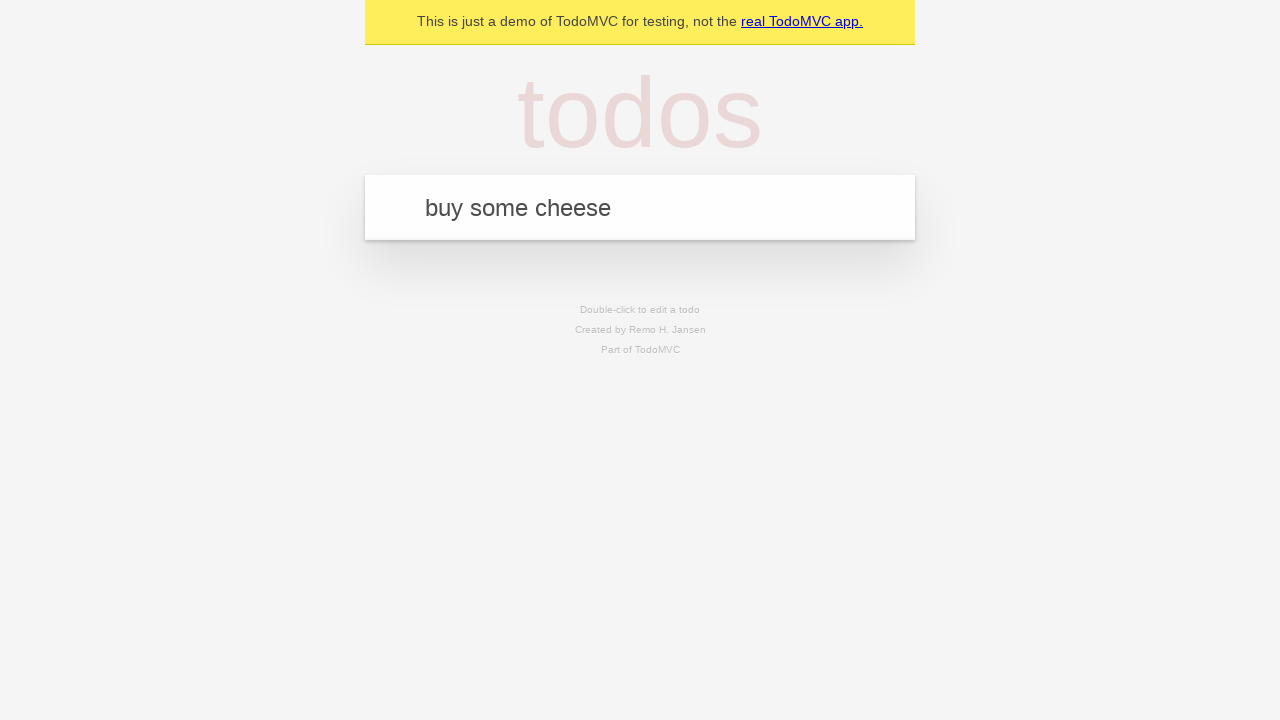

Pressed Enter to create first todo item on internal:attr=[placeholder="What needs to be done?"i]
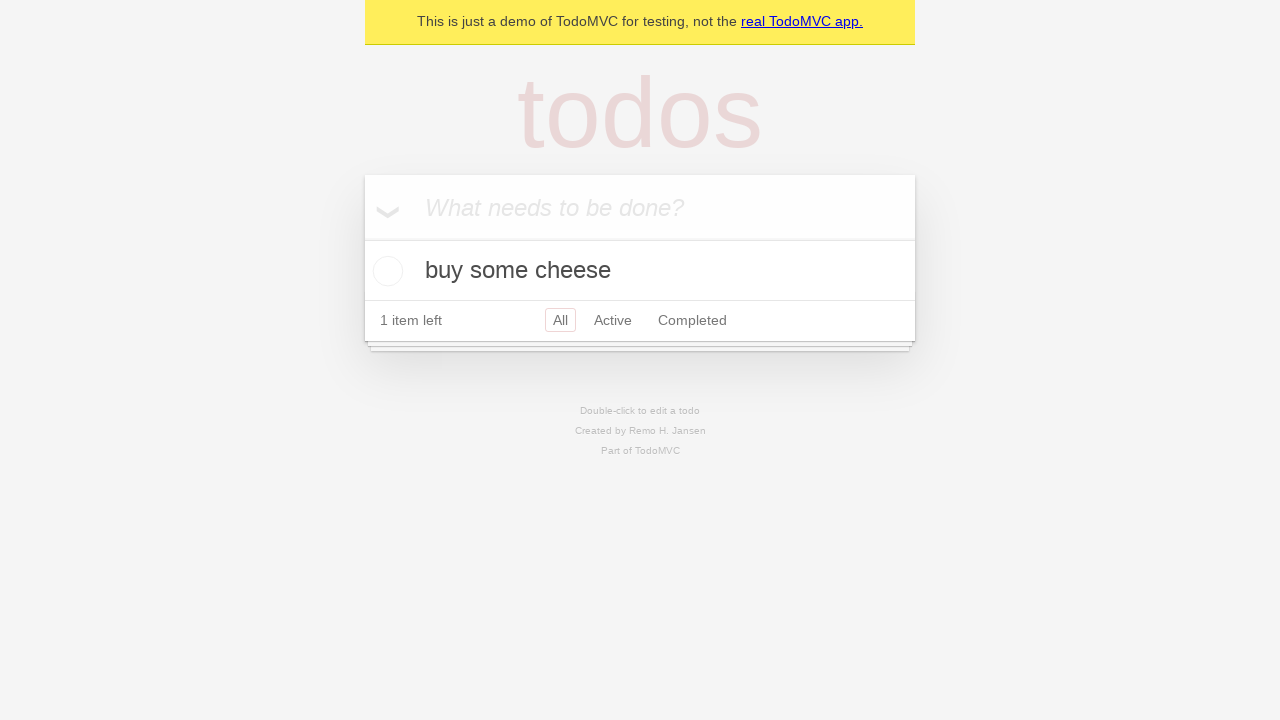

Filled todo input with 'feed the cat' on internal:attr=[placeholder="What needs to be done?"i]
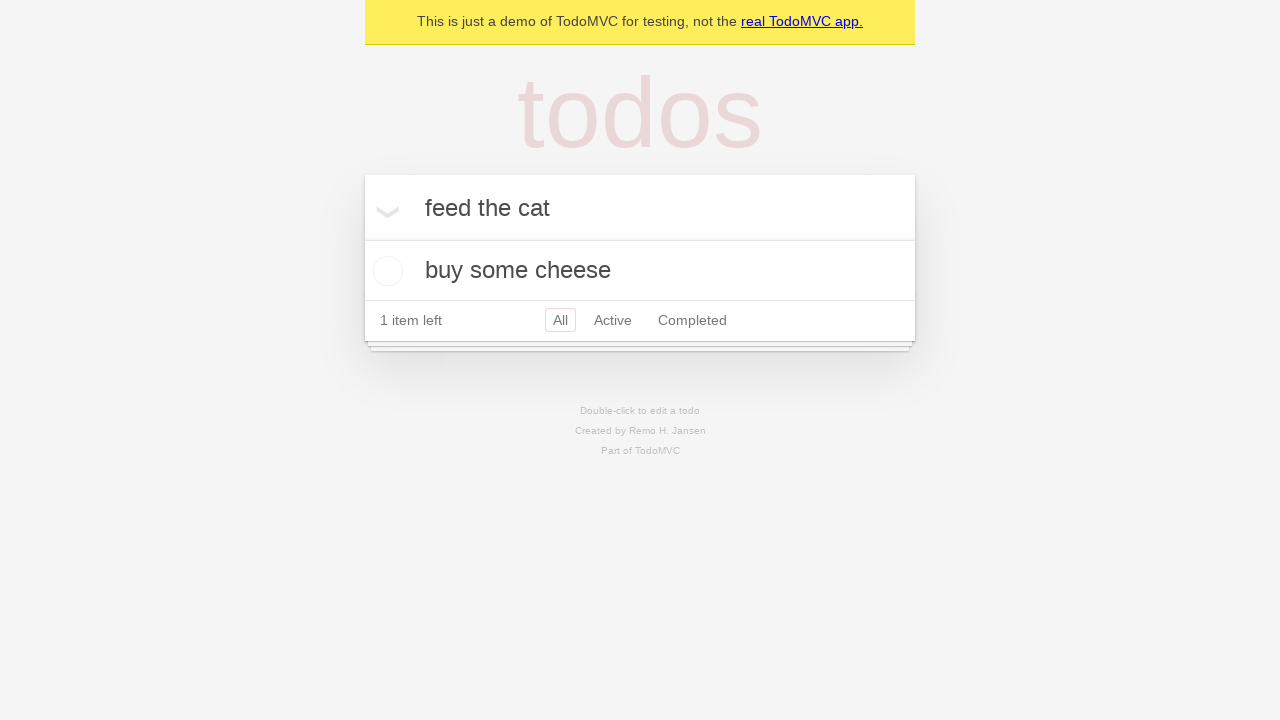

Pressed Enter to create second todo item on internal:attr=[placeholder="What needs to be done?"i]
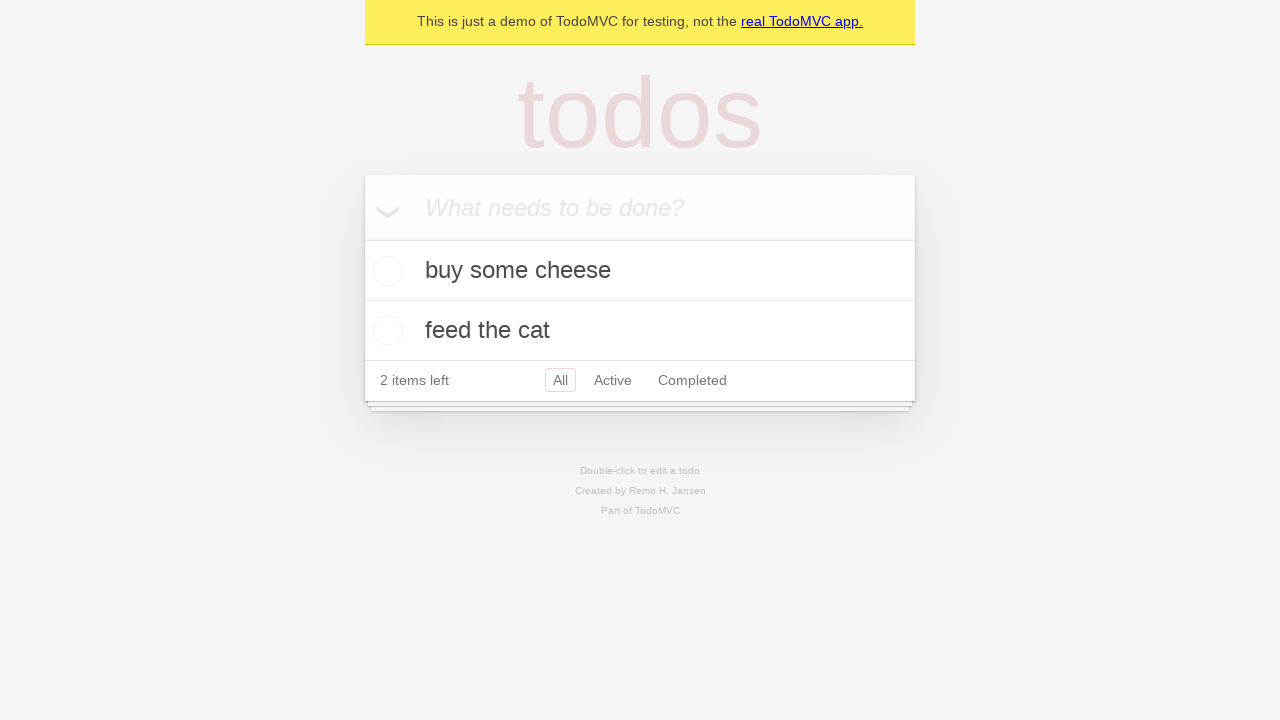

Filled todo input with 'book a doctors appointment' on internal:attr=[placeholder="What needs to be done?"i]
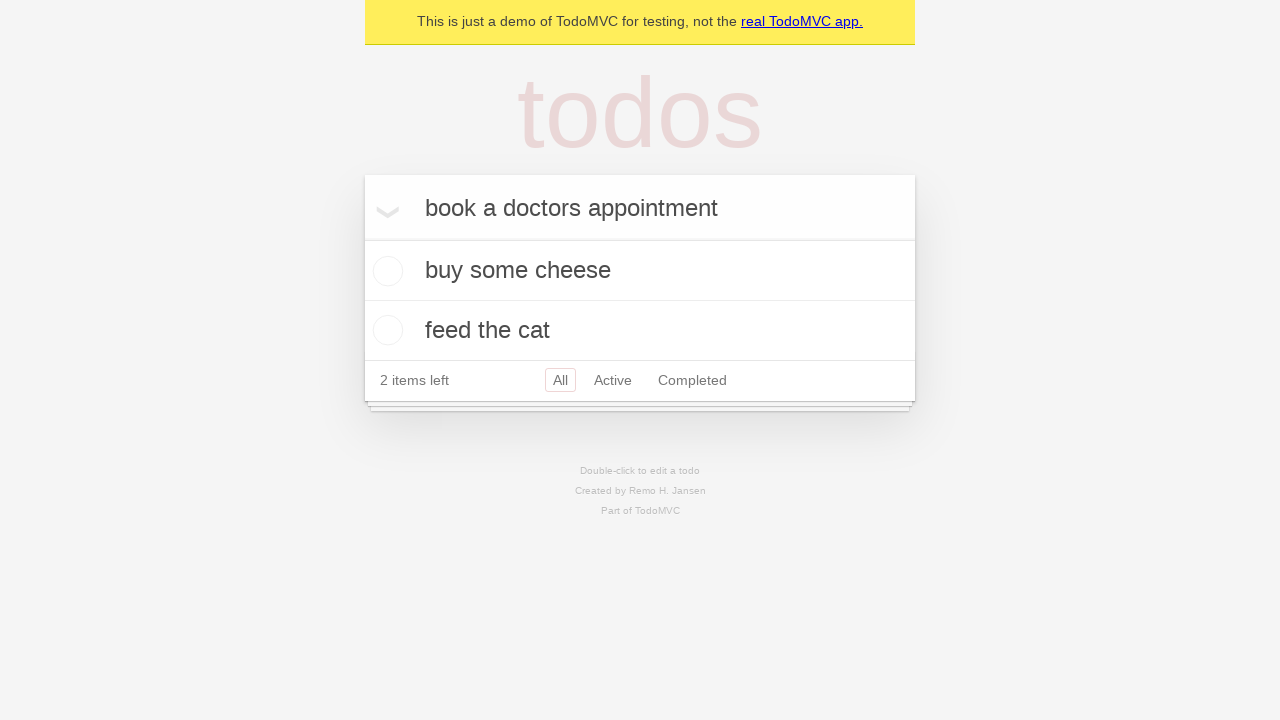

Pressed Enter to create third todo item on internal:attr=[placeholder="What needs to be done?"i]
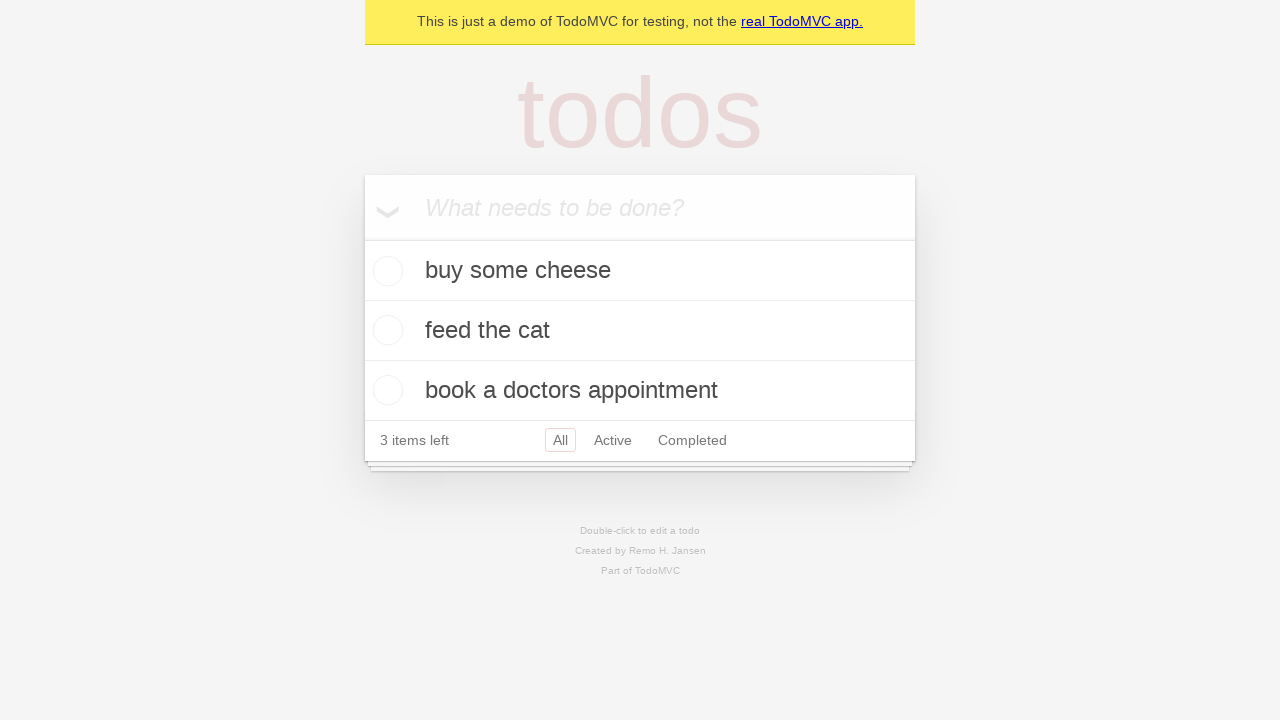

Double-clicked second todo item to enter edit mode at (640, 331) on internal:testid=[data-testid="todo-item"s] >> nth=1
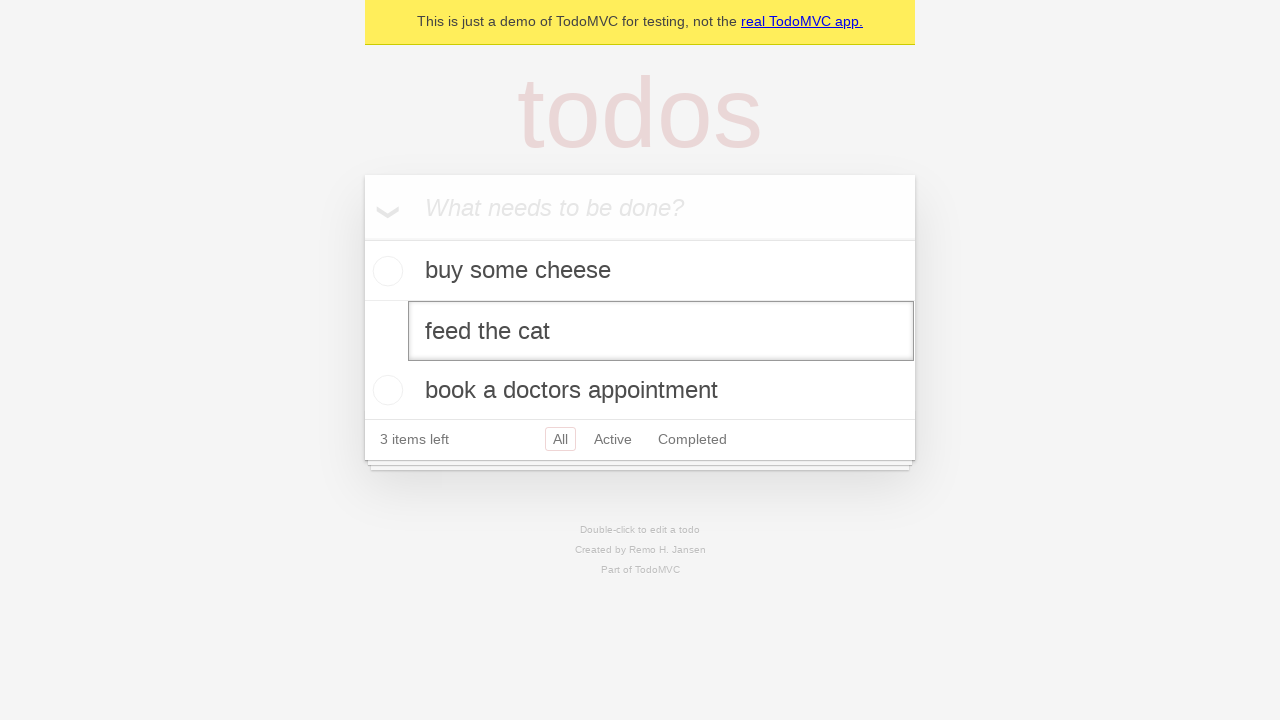

Filled edit textbox with 'buy some sausages' on internal:testid=[data-testid="todo-item"s] >> nth=1 >> internal:role=textbox[nam
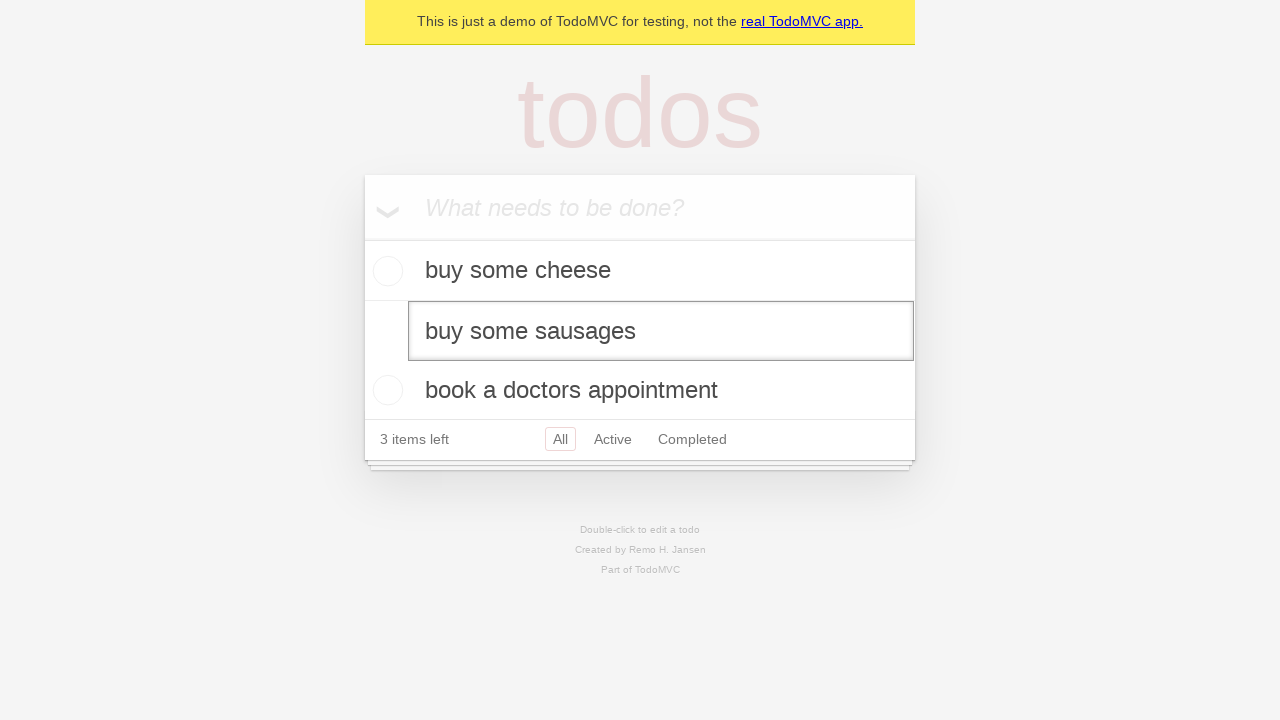

Pressed Enter to save the edited todo item on internal:testid=[data-testid="todo-item"s] >> nth=1 >> internal:role=textbox[nam
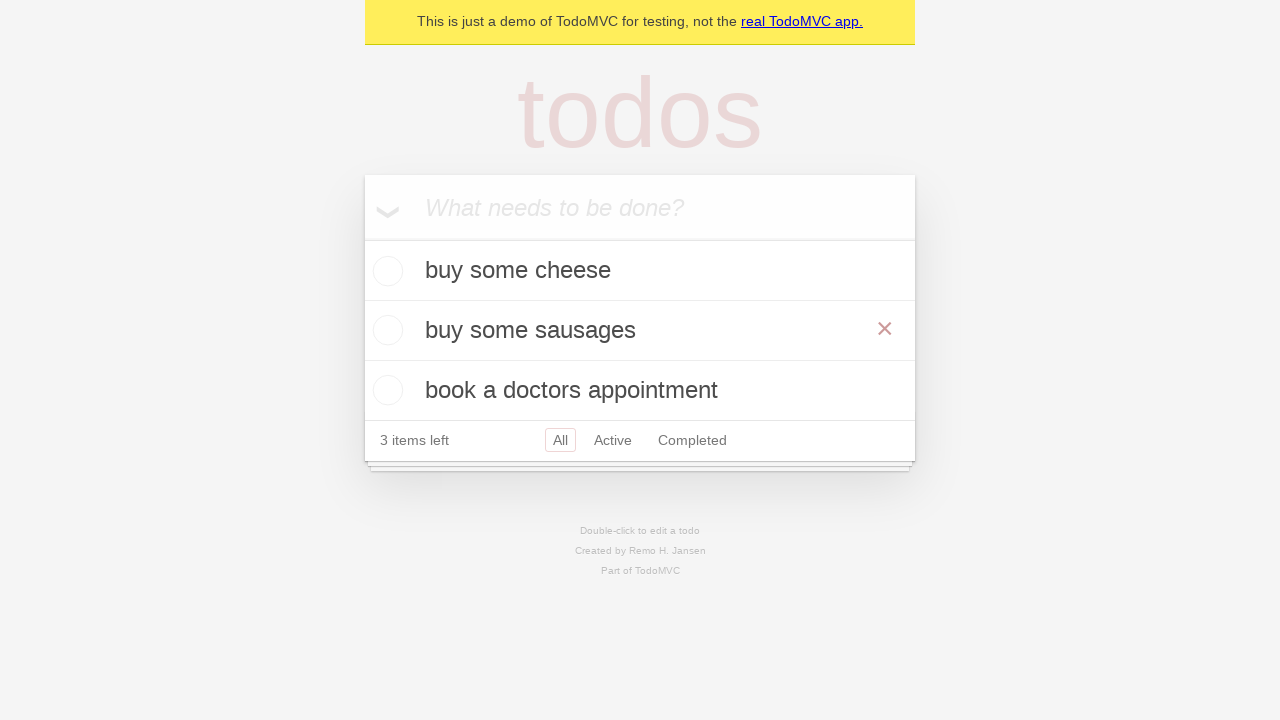

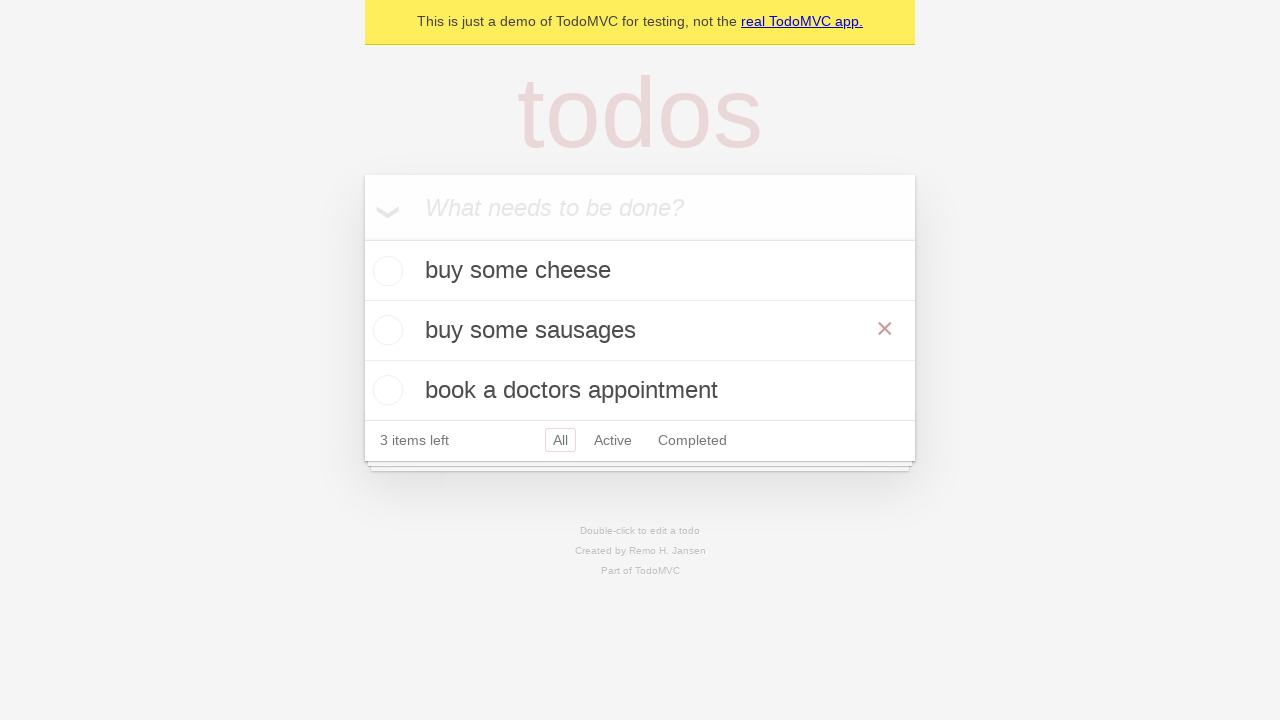